Navigates to a GitHub user profile page to view the user's public profile

Starting URL: https://github.com/netteNz

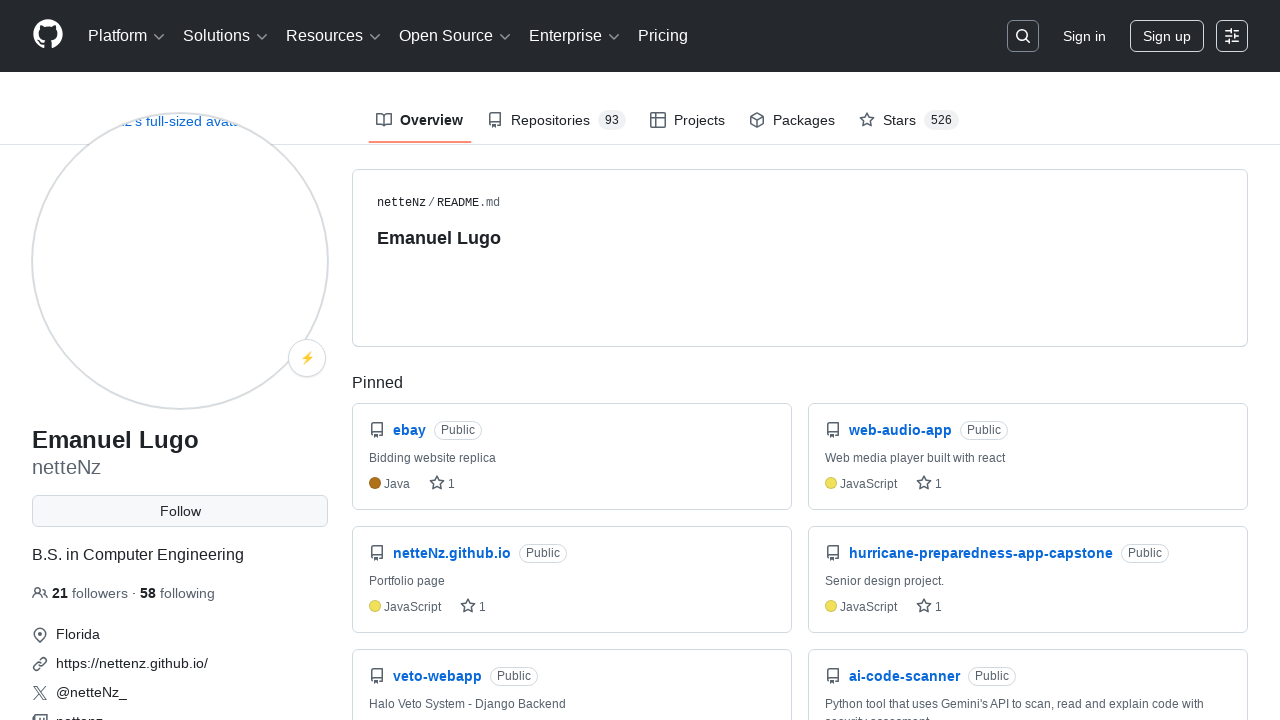

Waited for GitHub profile page to load
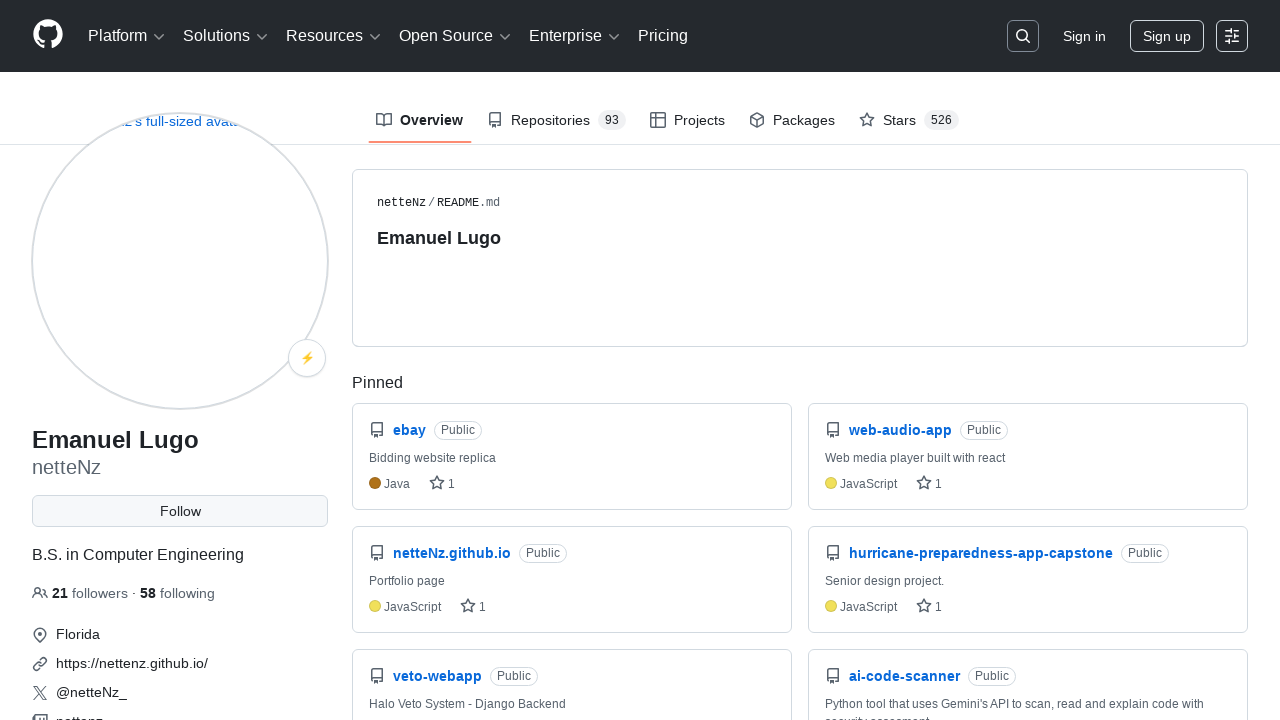

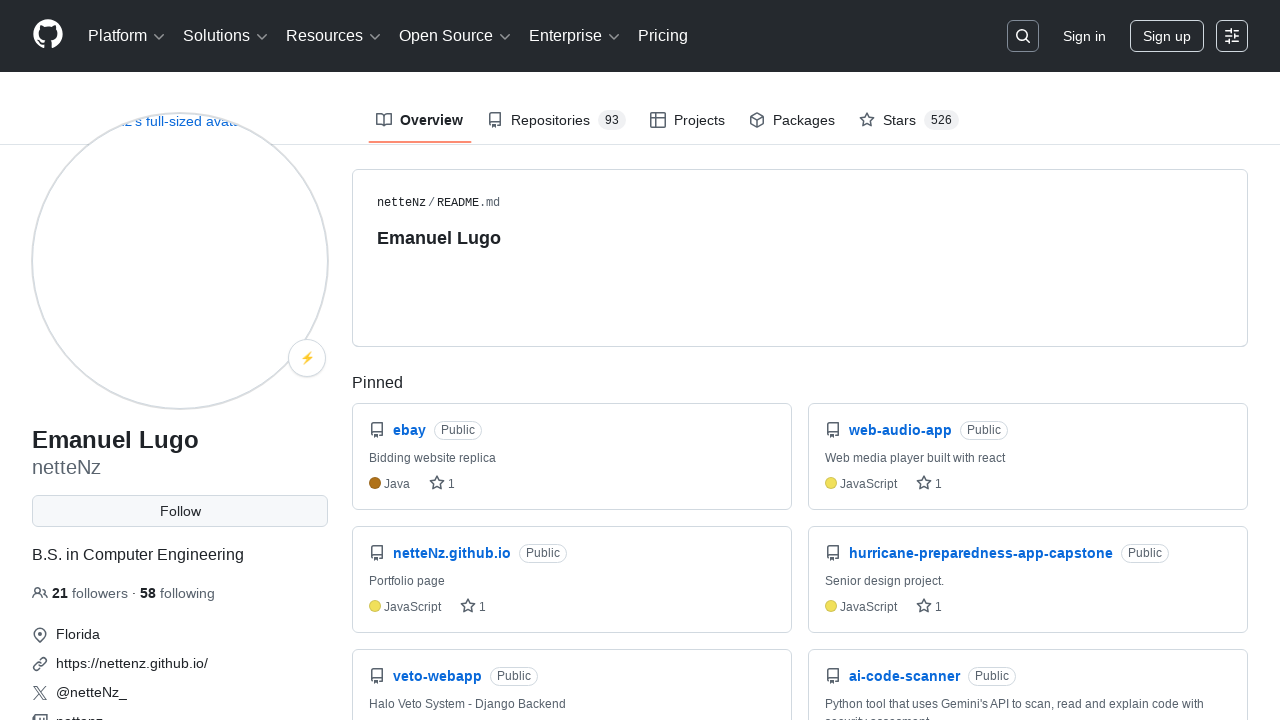